Tests that other controls are hidden when editing a todo item

Starting URL: https://demo.playwright.dev/todomvc

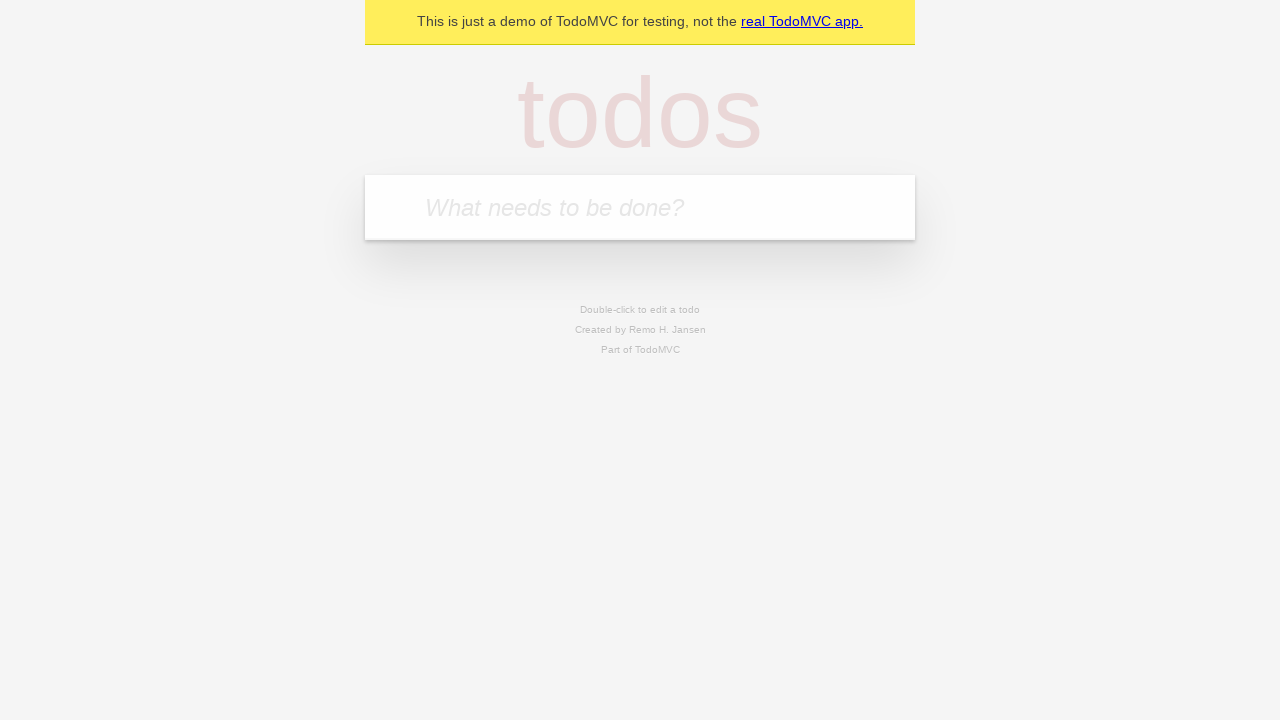

Filled todo input with 'buy some cheese' on internal:attr=[placeholder="What needs to be done?"i]
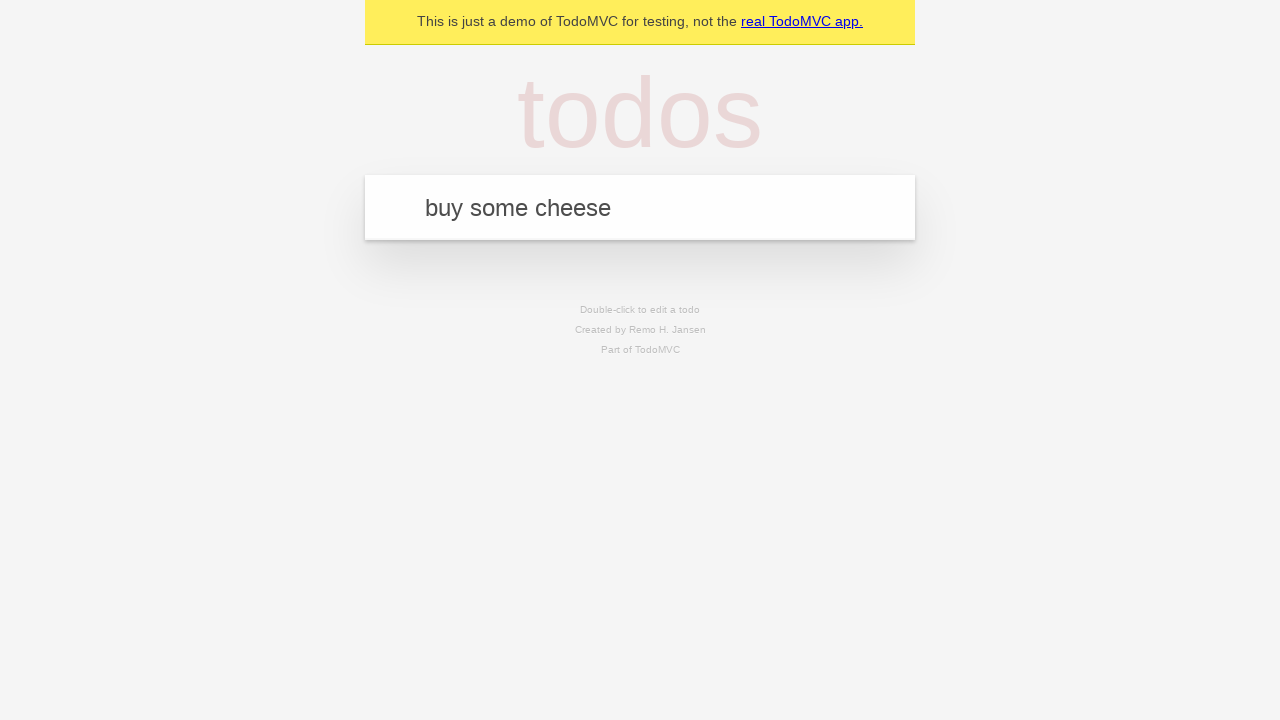

Pressed Enter to add first todo on internal:attr=[placeholder="What needs to be done?"i]
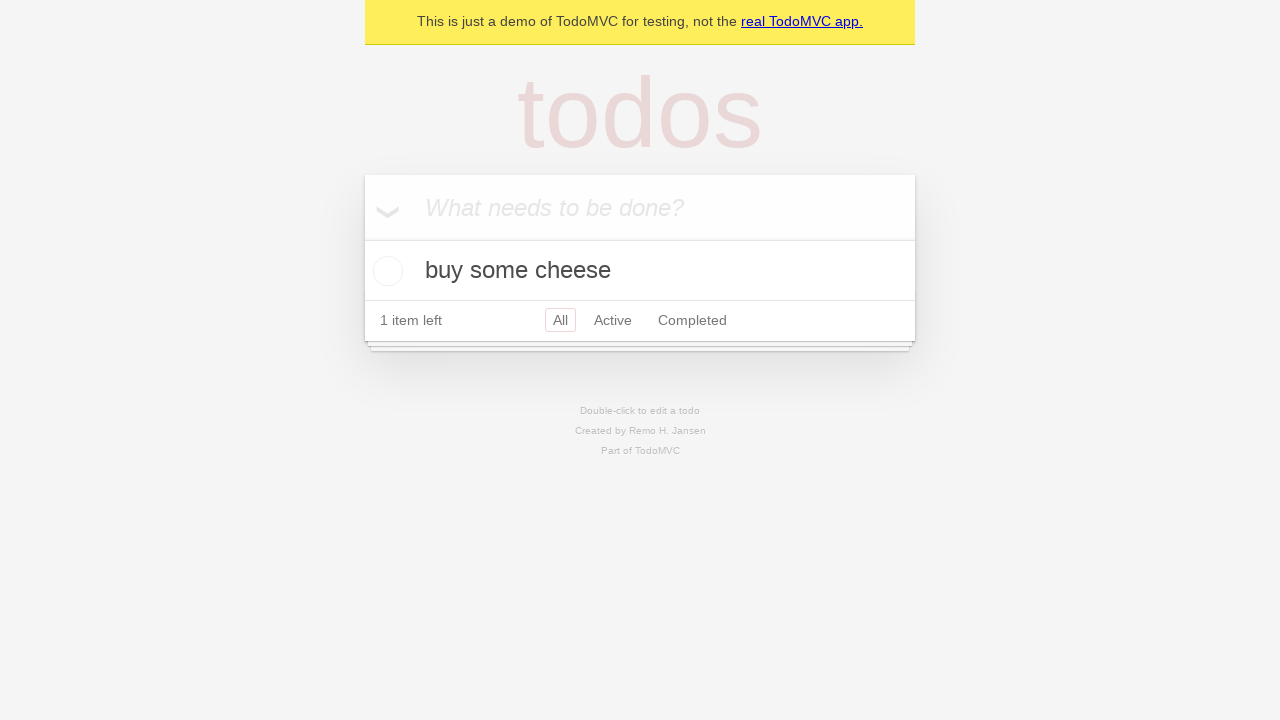

Filled todo input with 'feed the cat' on internal:attr=[placeholder="What needs to be done?"i]
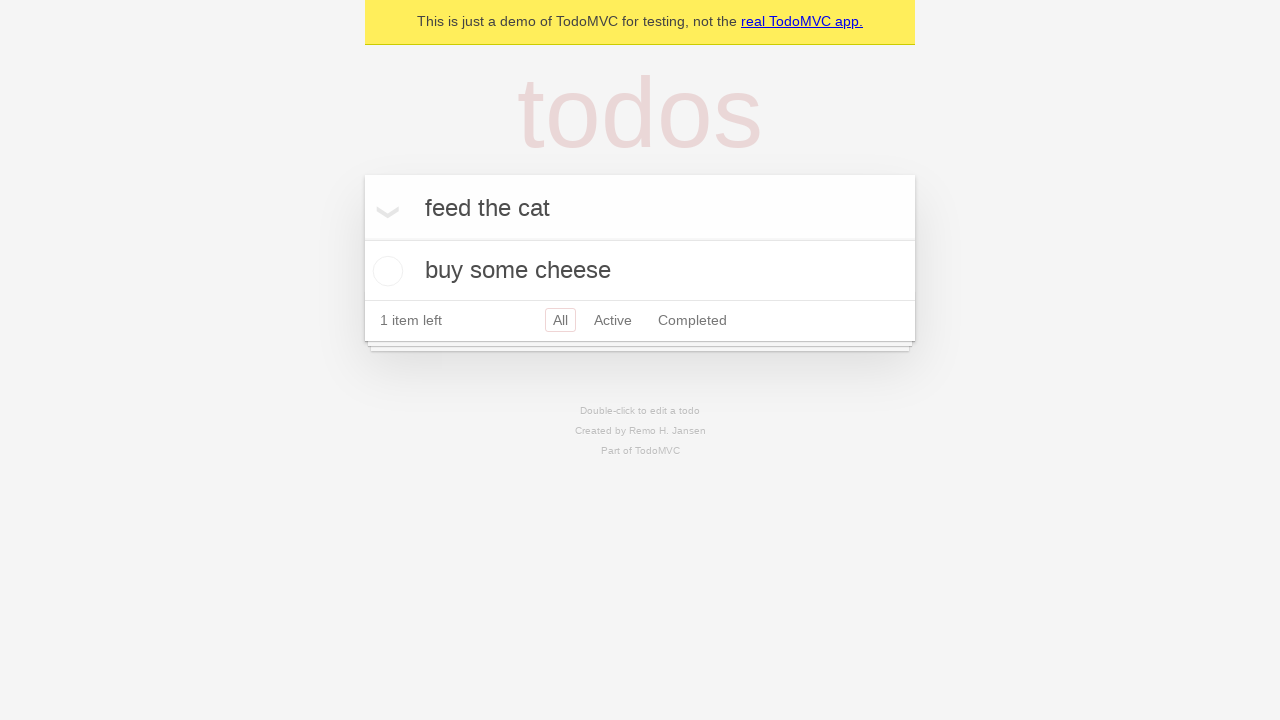

Pressed Enter to add second todo on internal:attr=[placeholder="What needs to be done?"i]
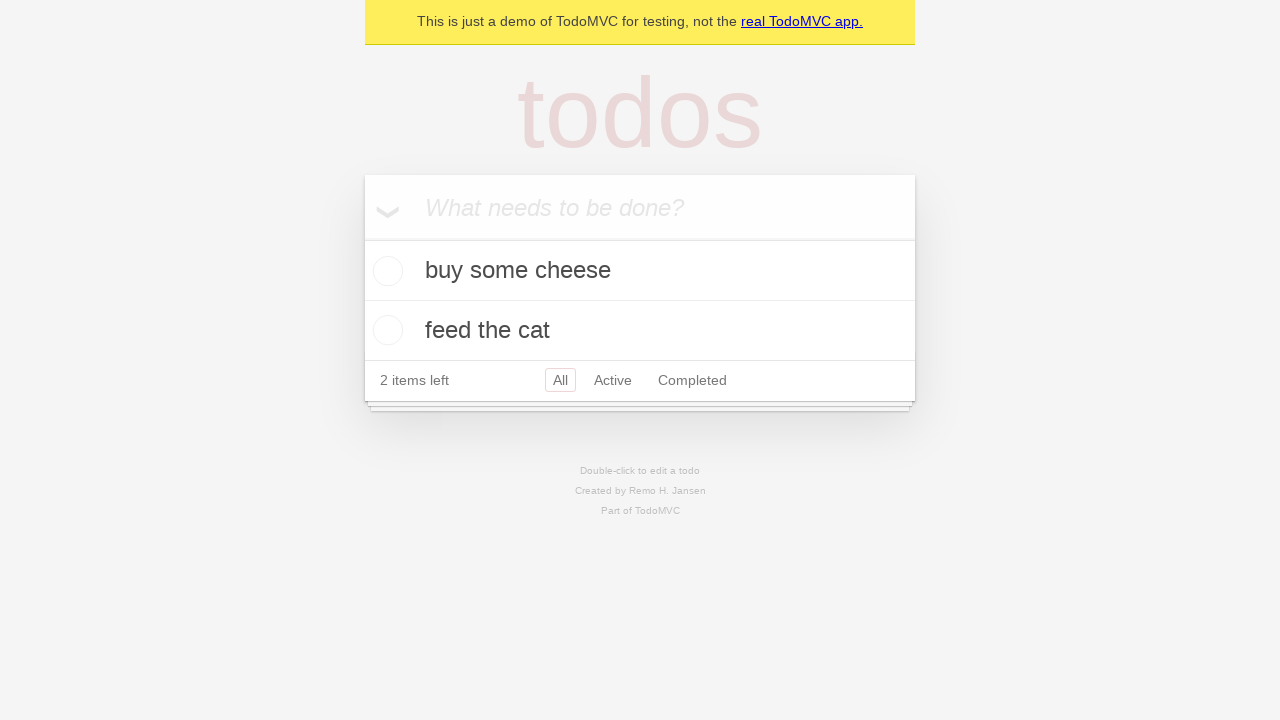

Filled todo input with 'book a doctors appointment' on internal:attr=[placeholder="What needs to be done?"i]
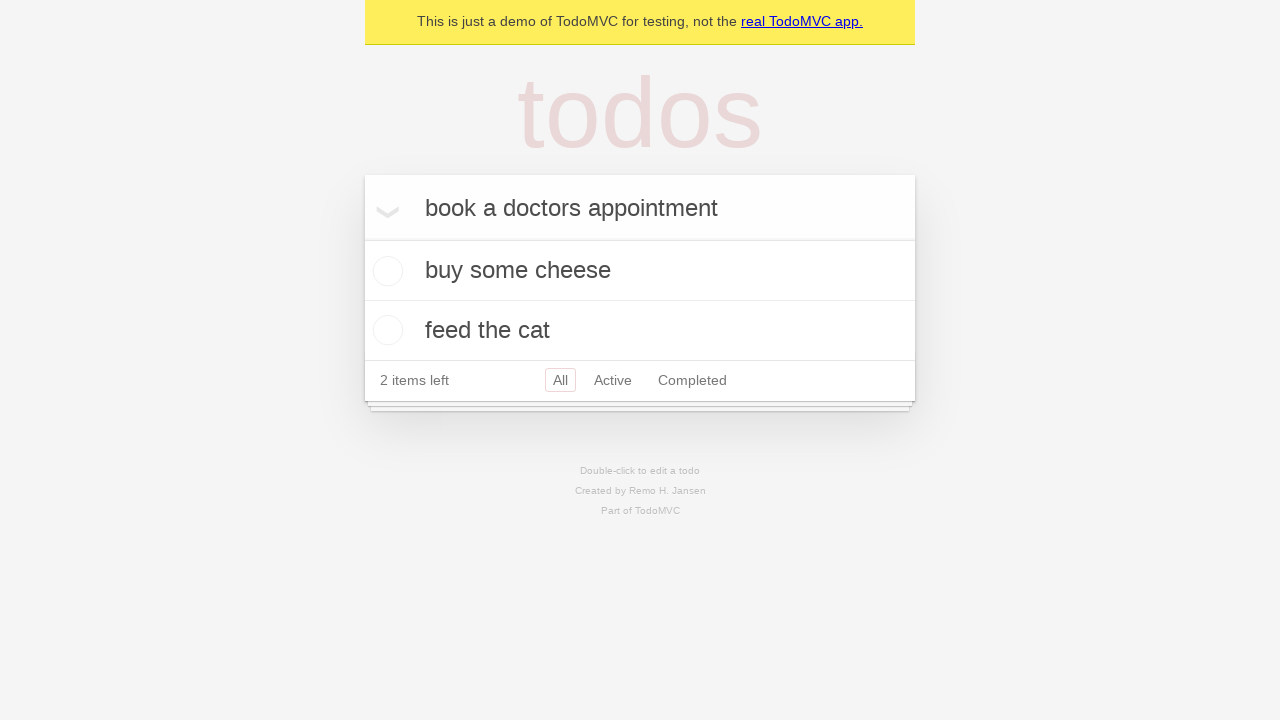

Pressed Enter to add third todo on internal:attr=[placeholder="What needs to be done?"i]
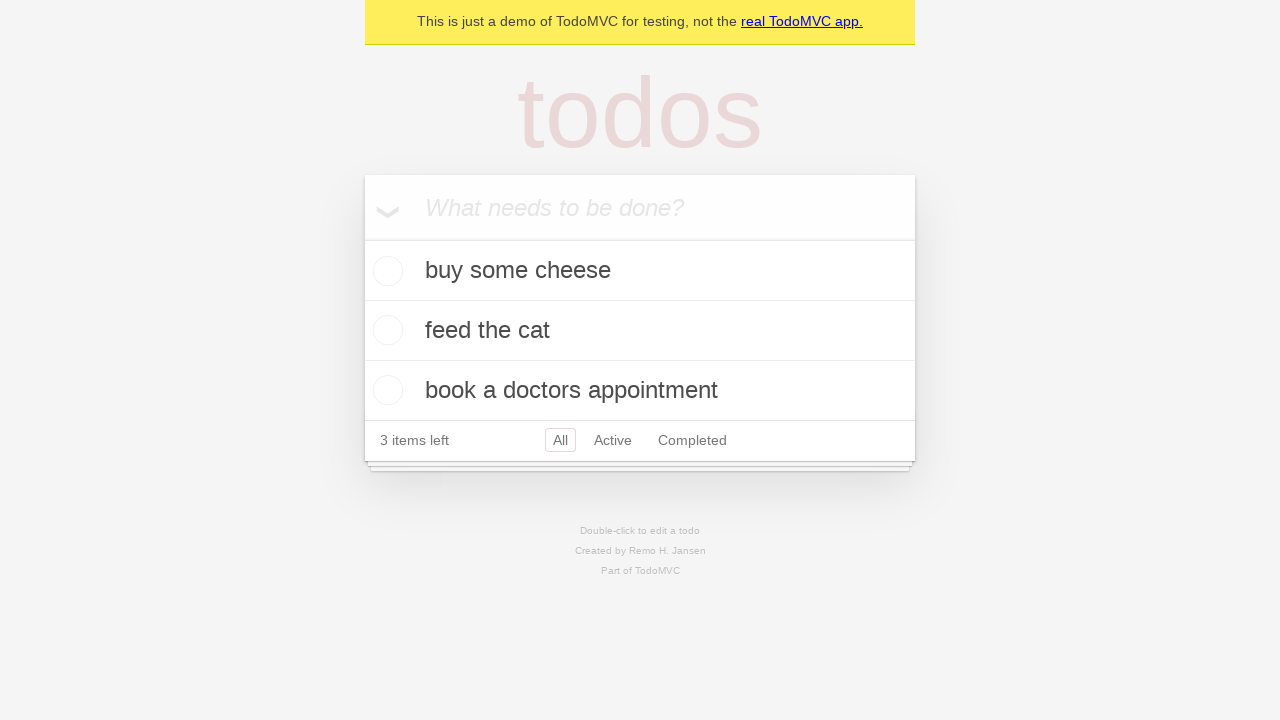

Double-clicked second todo item to enter edit mode at (640, 331) on internal:testid=[data-testid="todo-item"s] >> nth=1
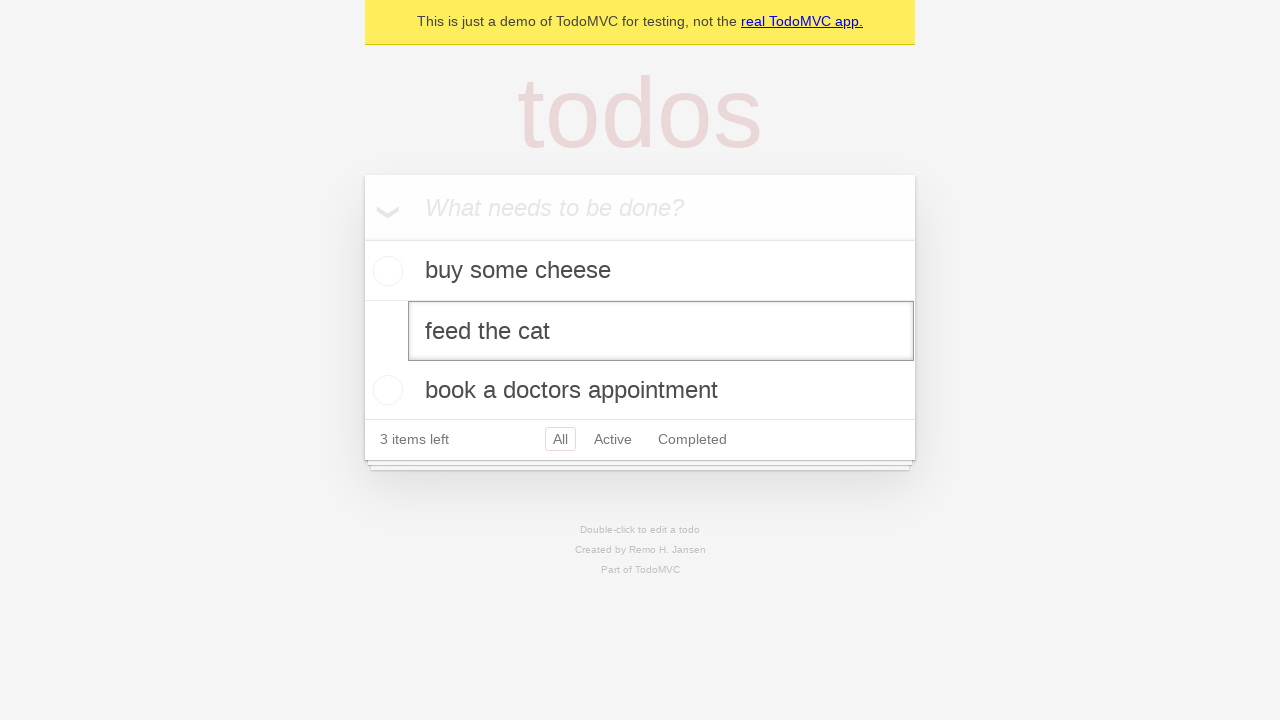

Edit input field appeared for second todo
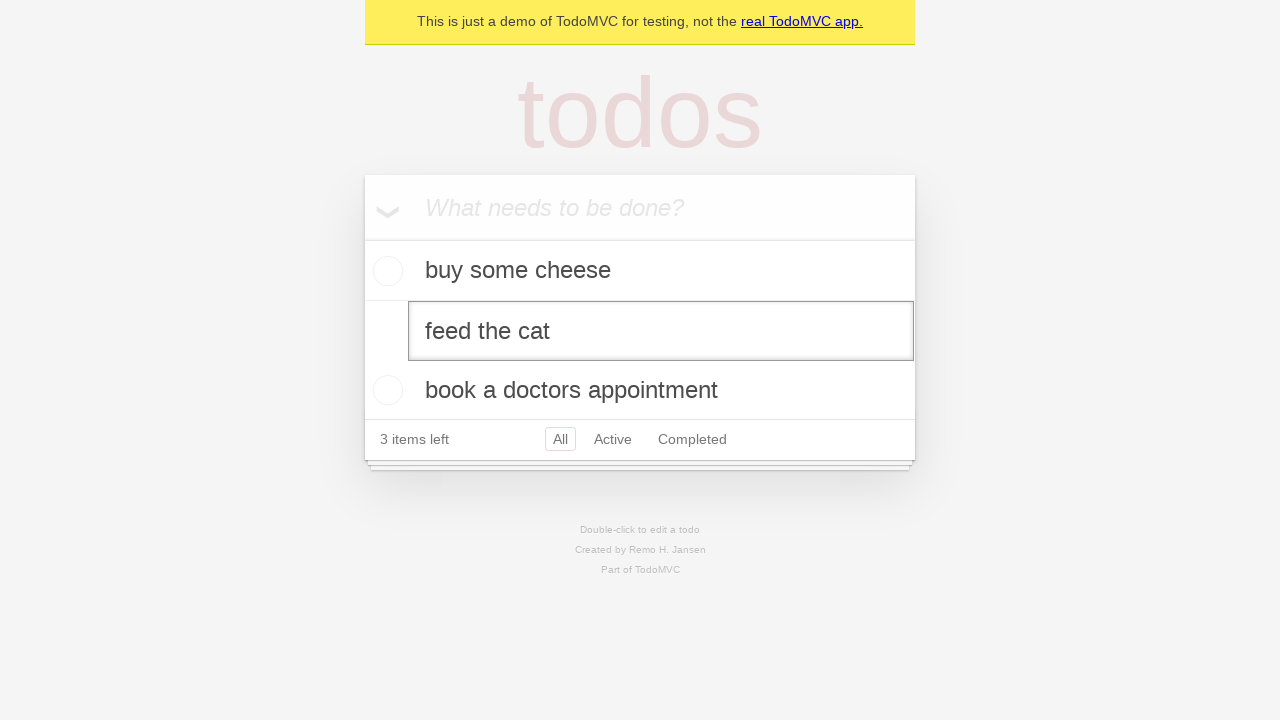

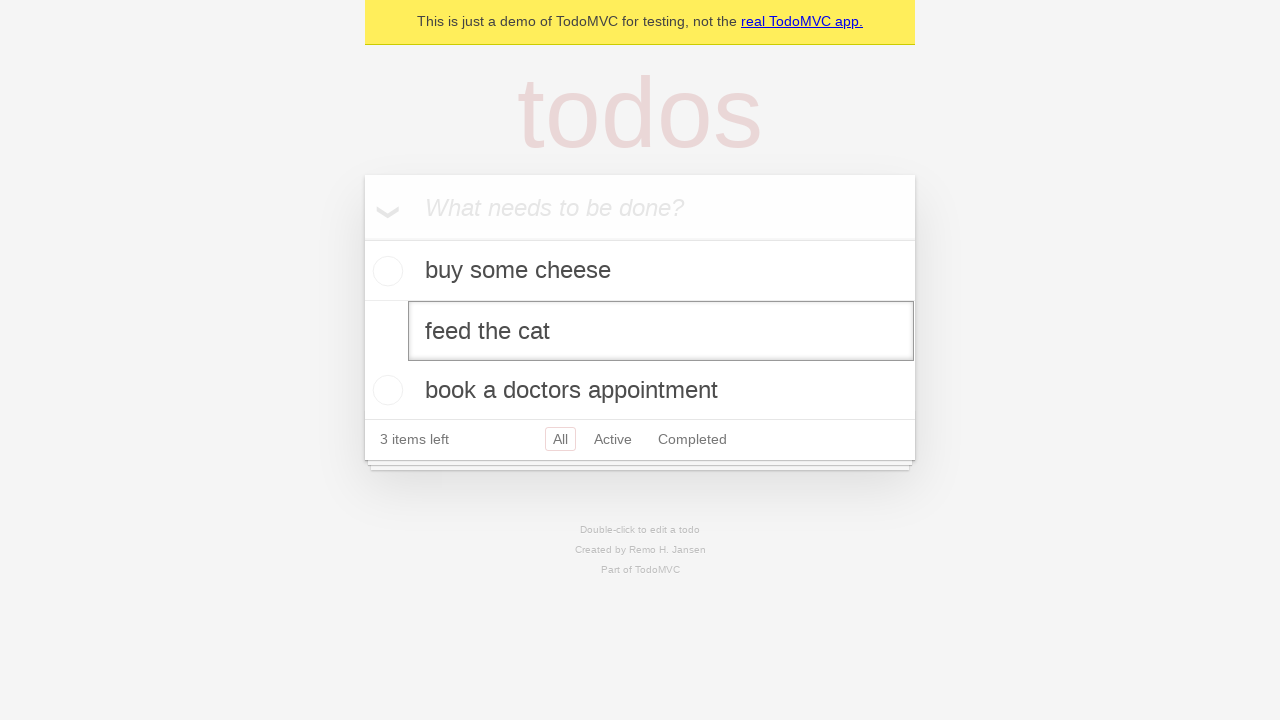